Tests a form submission by filling in full name, email, current address, and permanent address fields, then submitting the form and validating the displayed results

Starting URL: https://demoqa.com/text-box

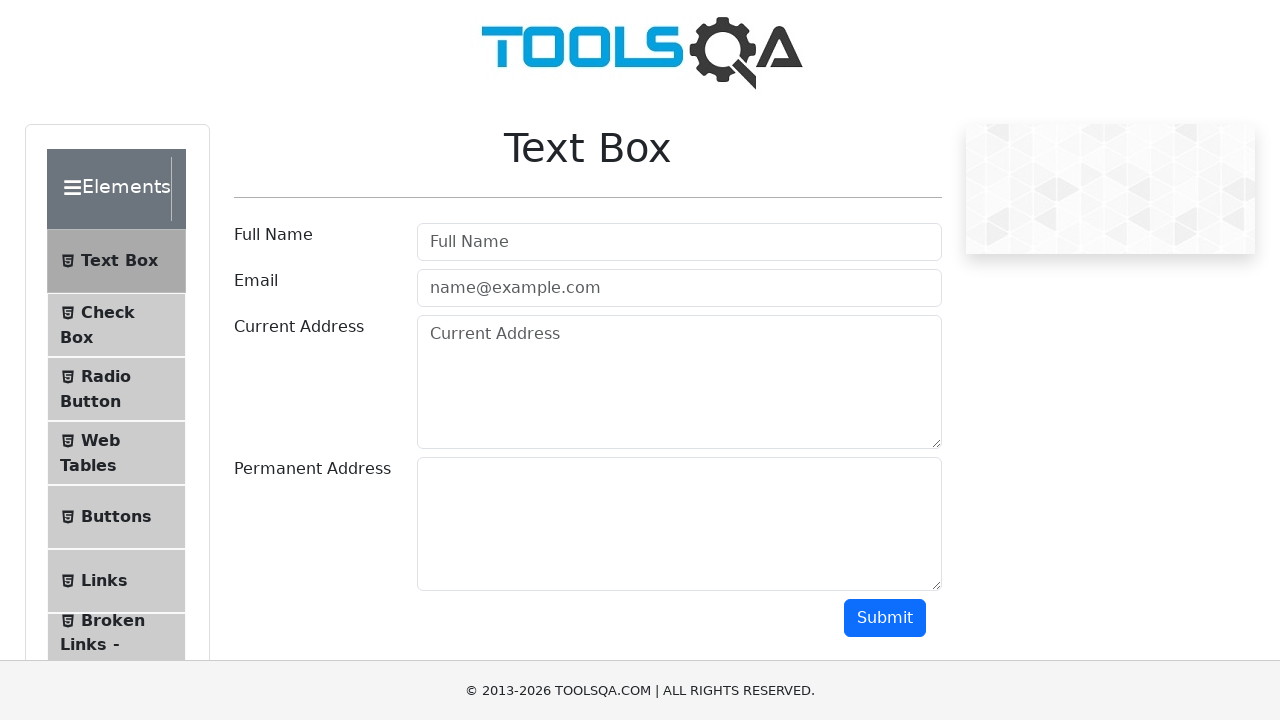

Filled full name field with 'Ahmet Baldir' on //input[@id='userName']
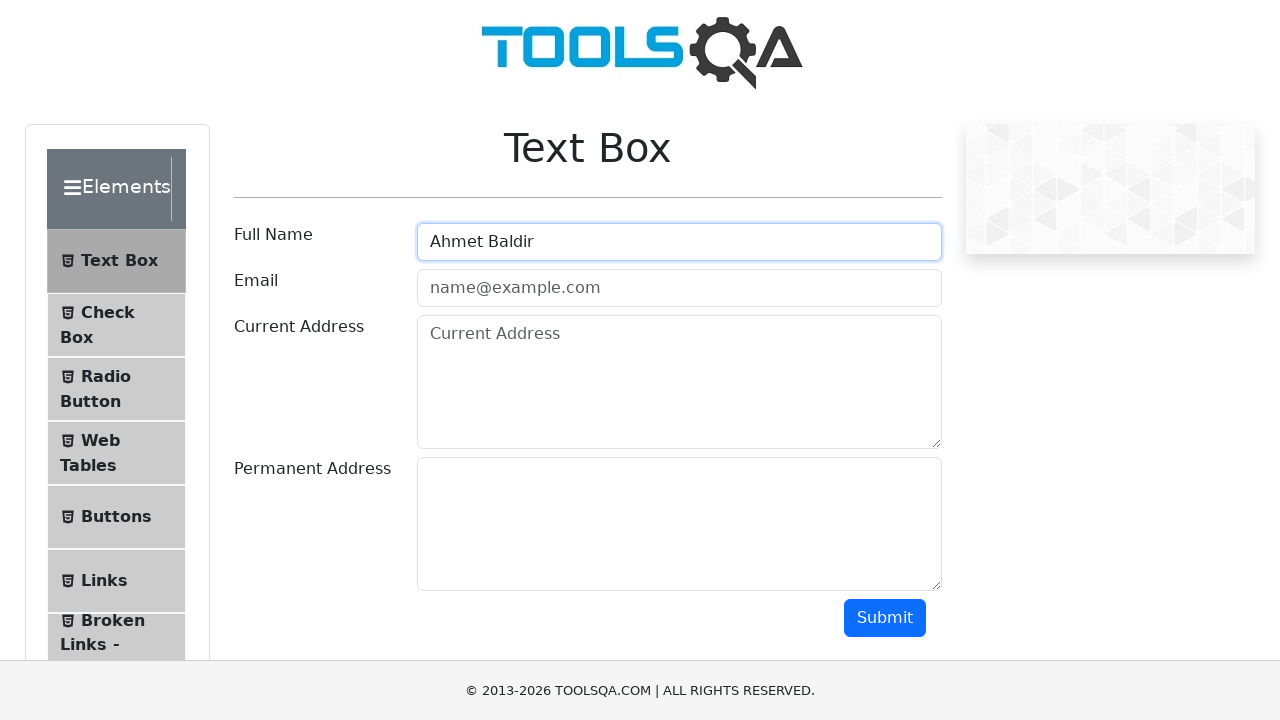

Filled email field with 'ahmet@gmail.com' on //input[@type='email']
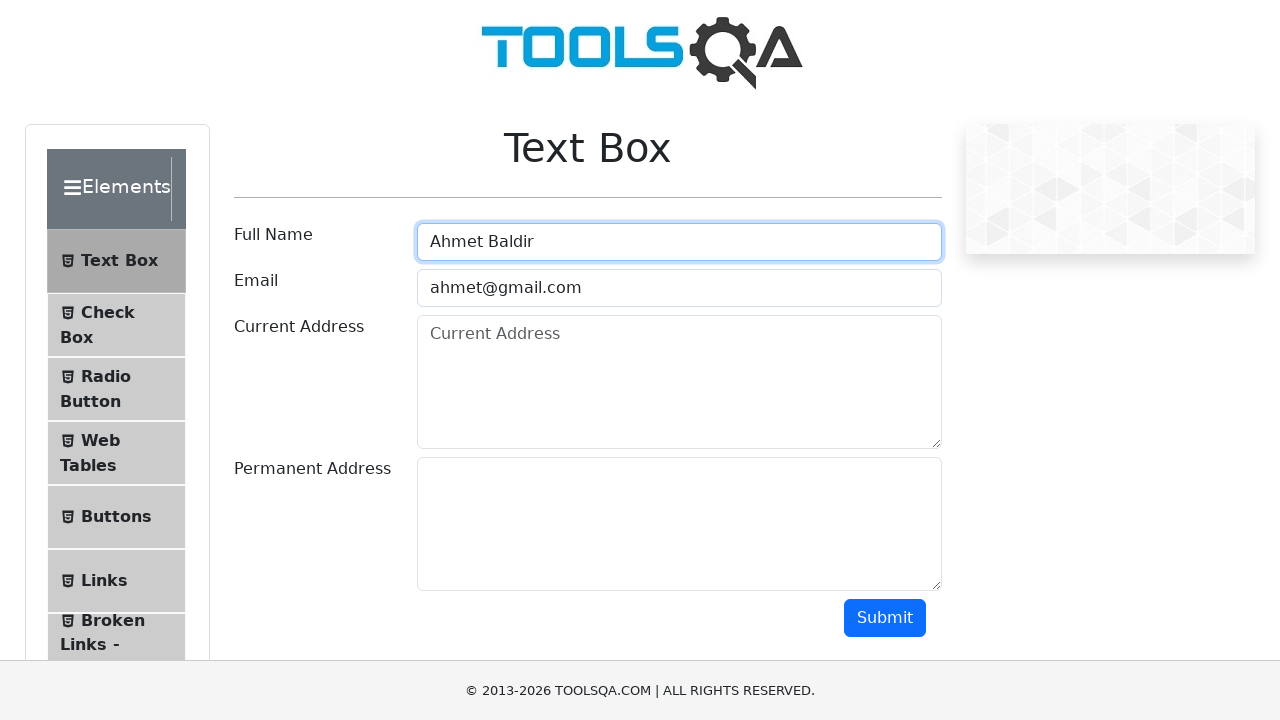

Filled current address field with '50123 midway' on //textarea[@id='currentAddress']
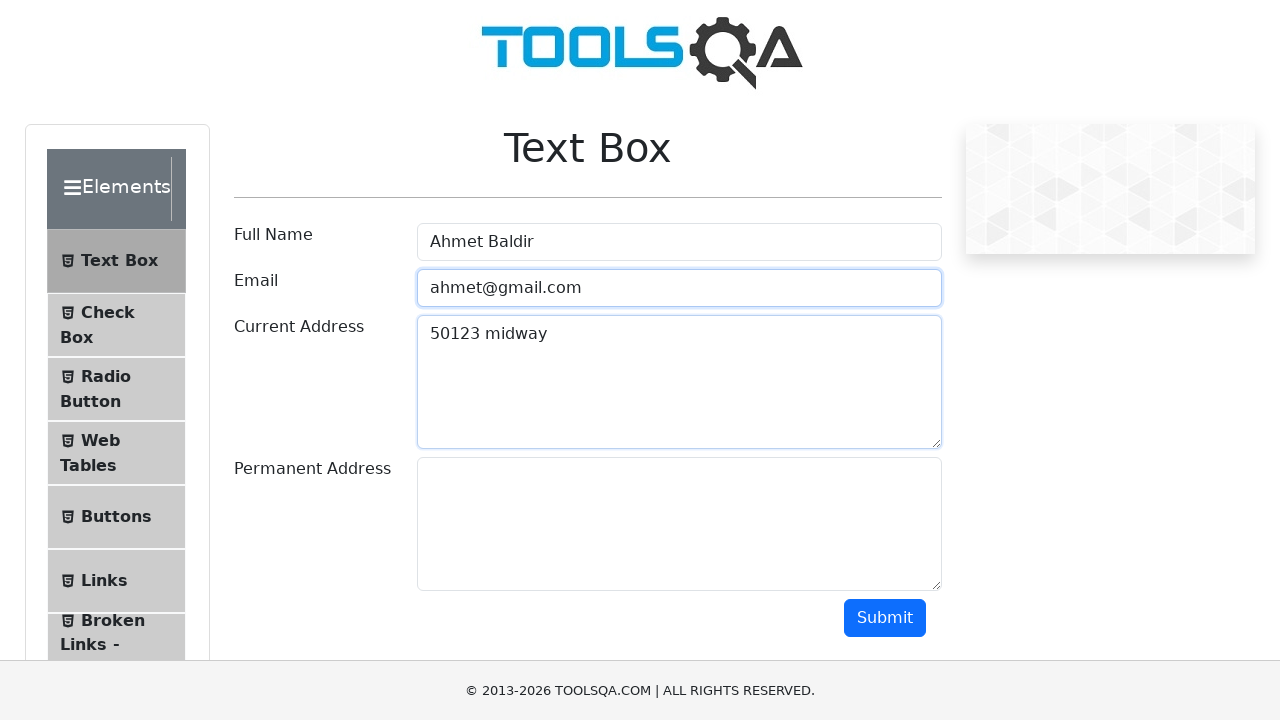

Filled permanent address field with '50123 midway permanent' on //textarea[@id='permanentAddress']
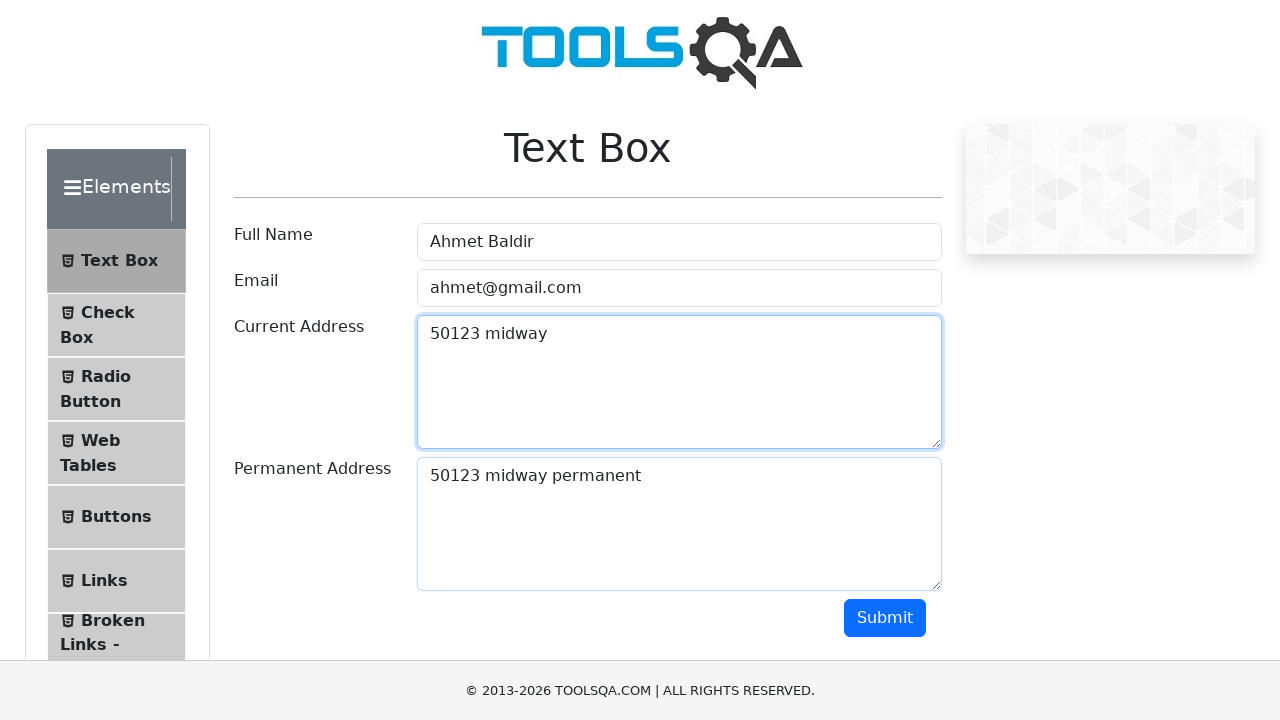

Scrolled submit button into view
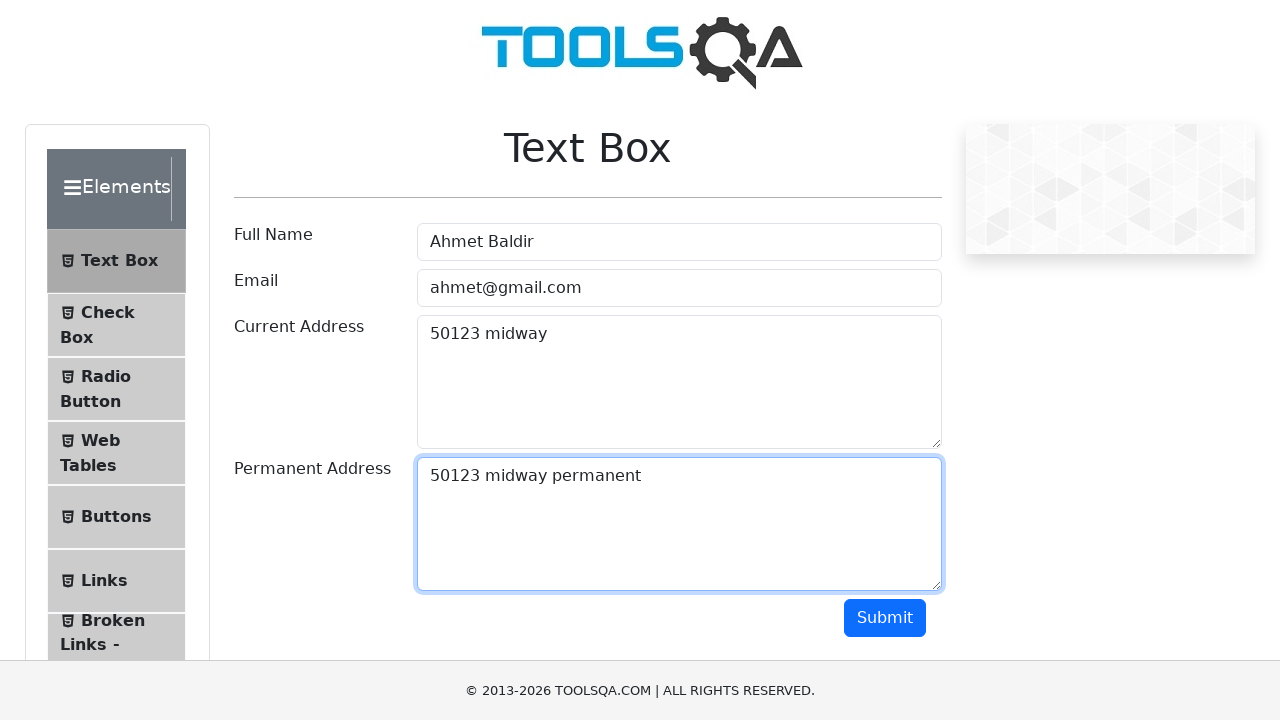

Clicked submit button to submit form at (885, 618) on xpath=//button[@id='submit']
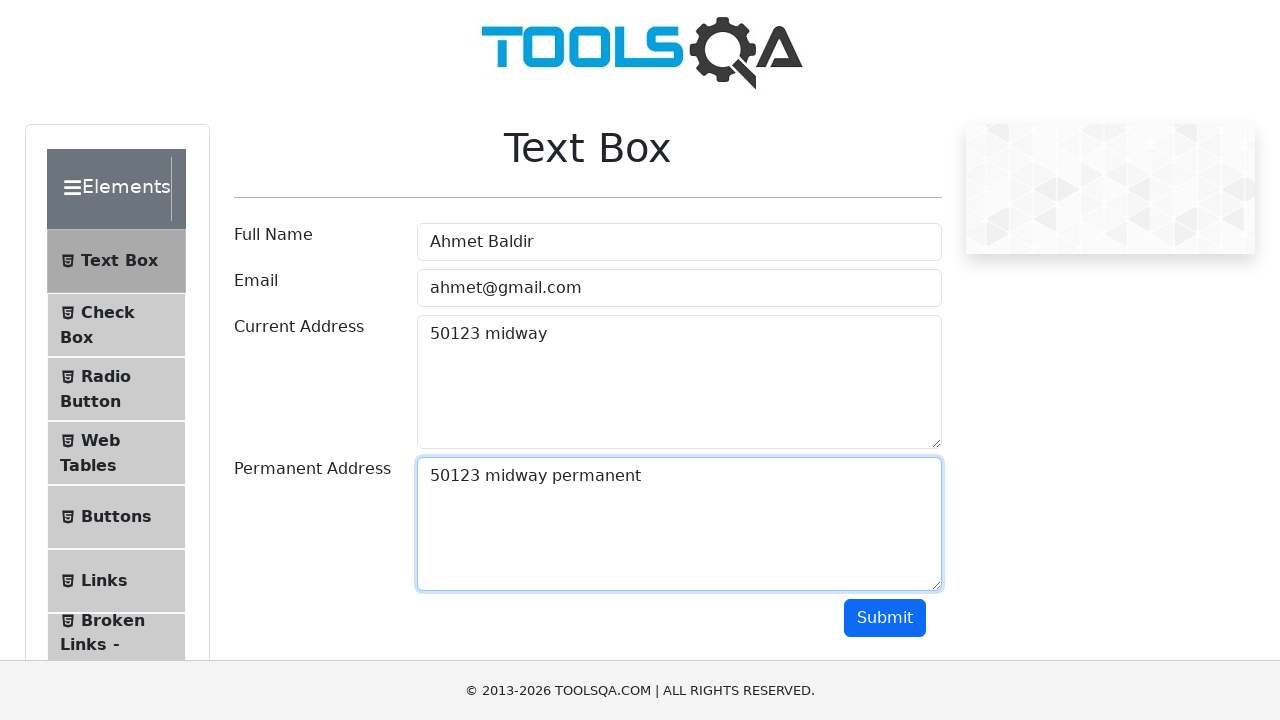

Form submission result loaded and name field appeared
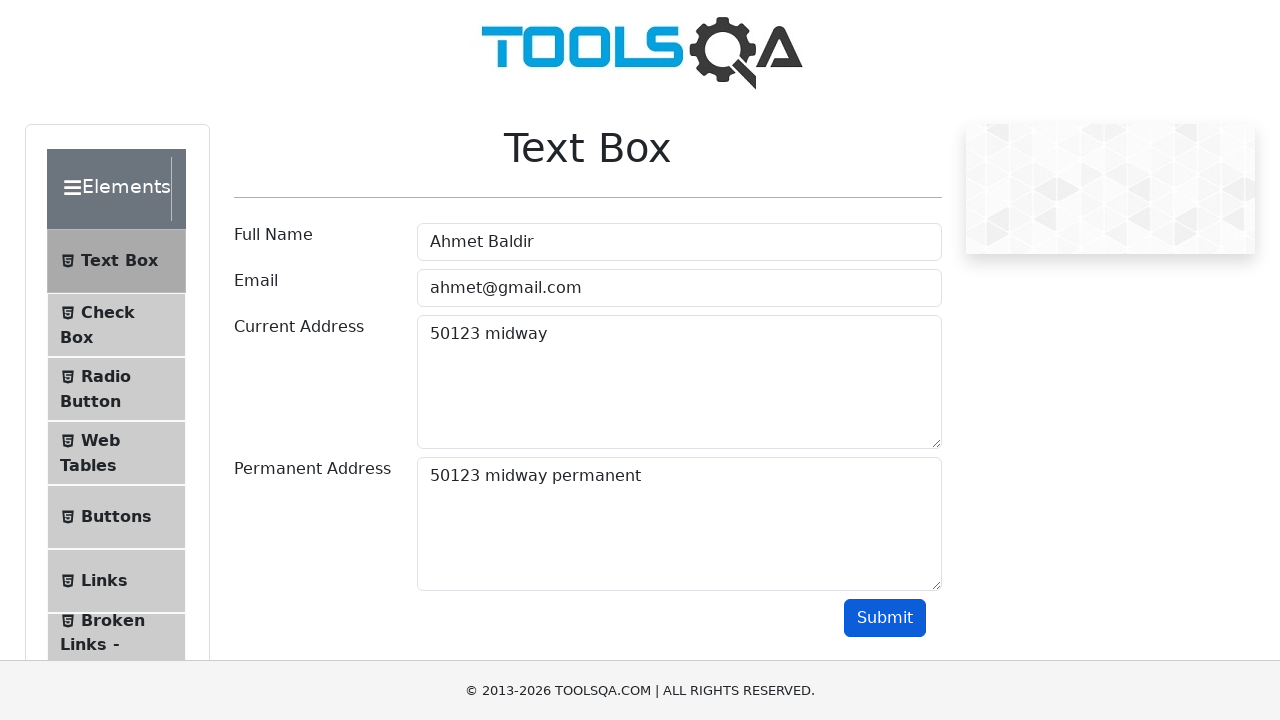

Validated form submission result - Name field matches expected value 'Name:Ahmet Baldir'
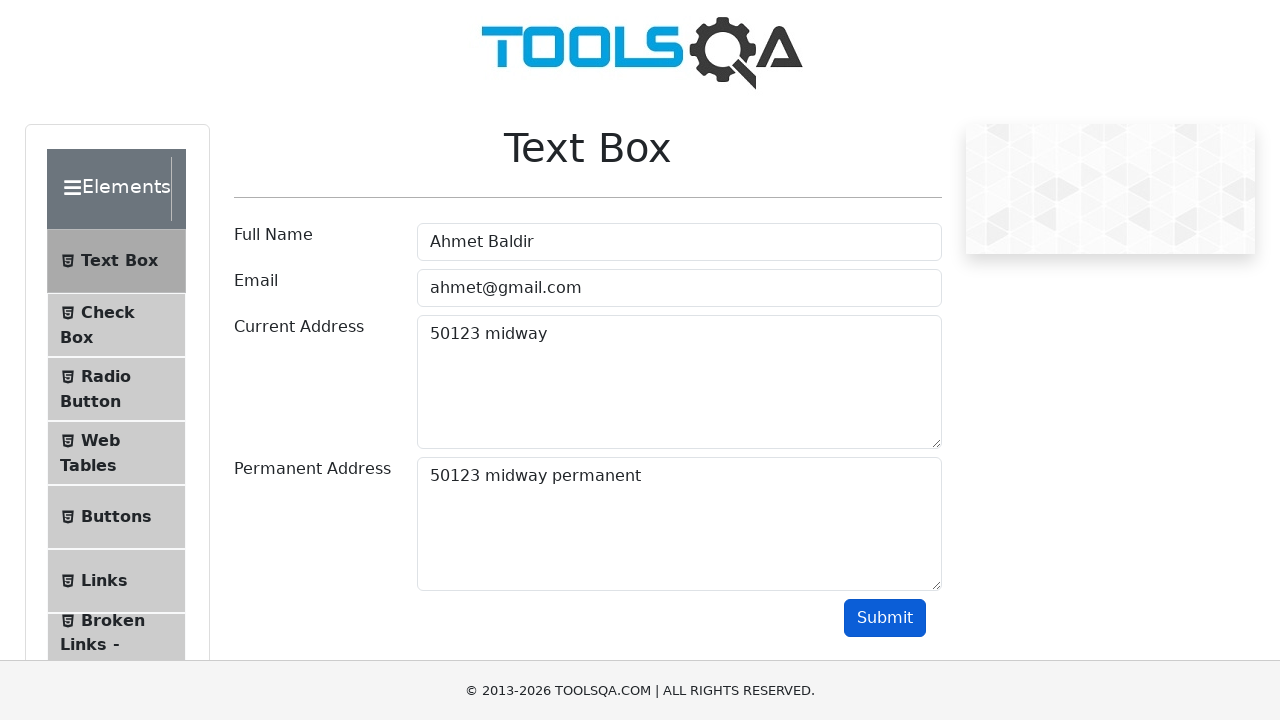

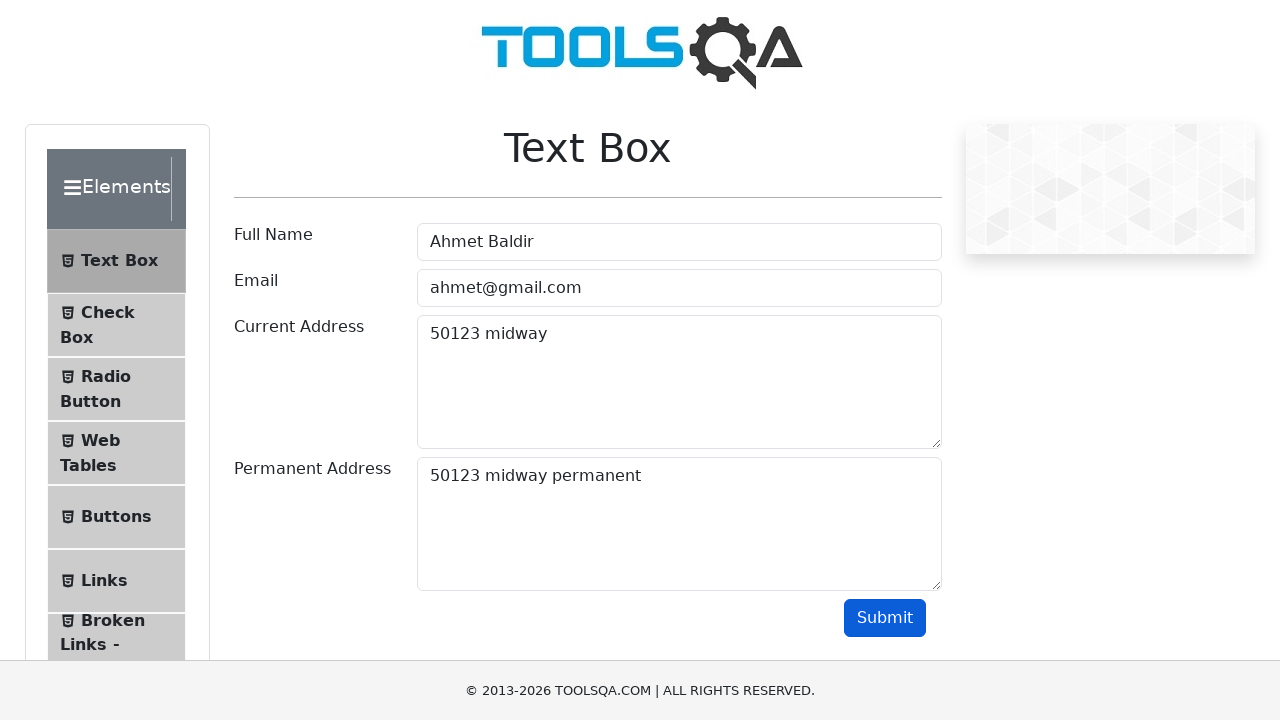